Tests typing characters into form fields including full name, email, current address, and permanent address, then submits the form

Starting URL: https://demoqa.com/text-box

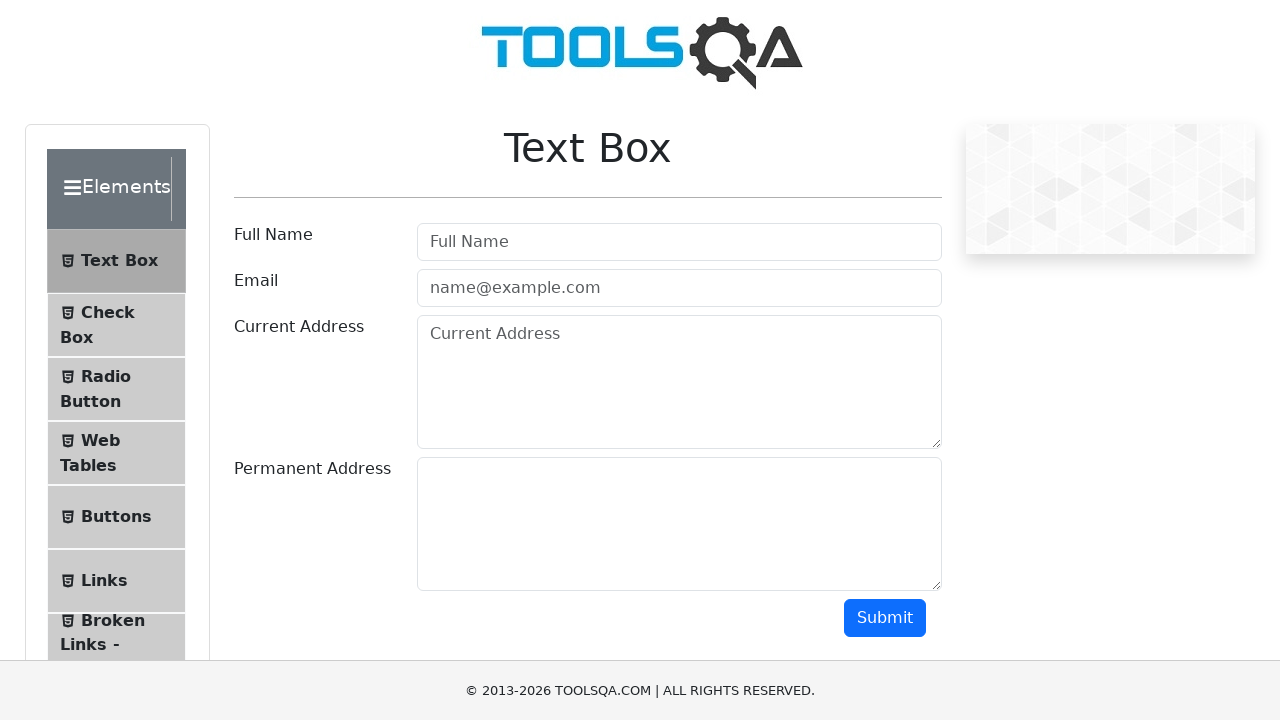

Typed 'John Doe' into full name field on #userName
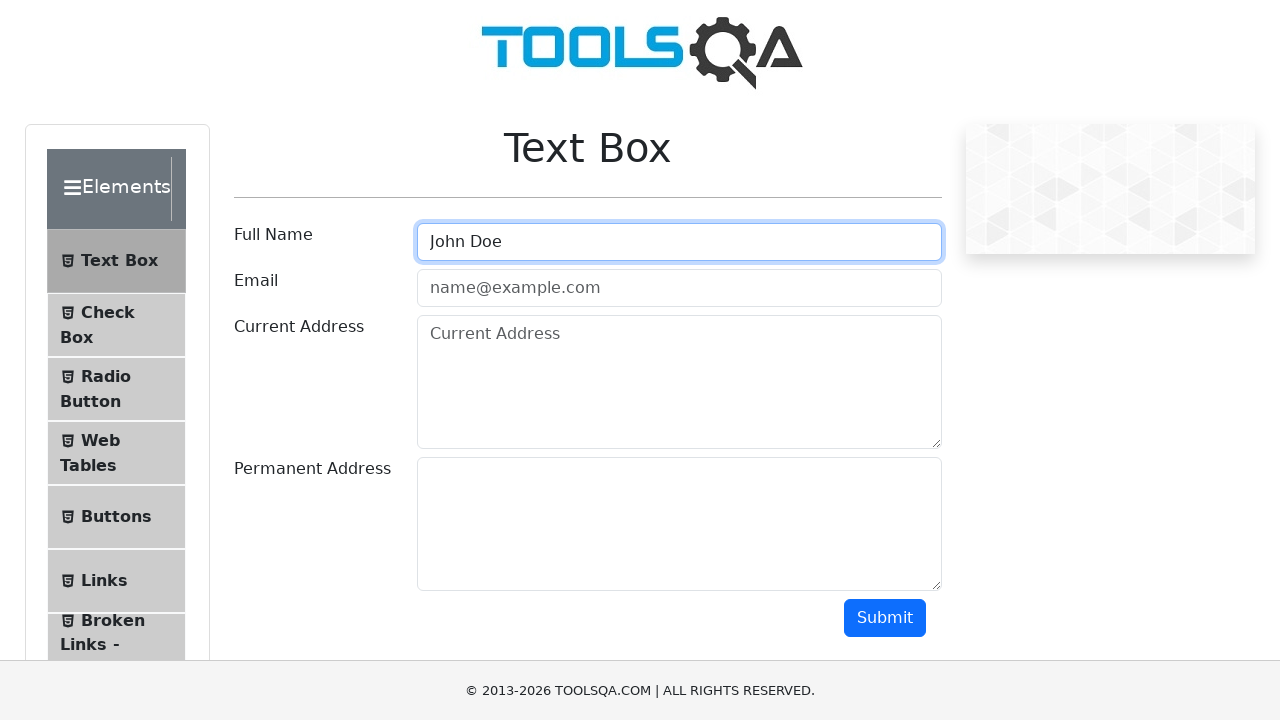

Typed 'john.doe@example.com' into email field on #userEmail
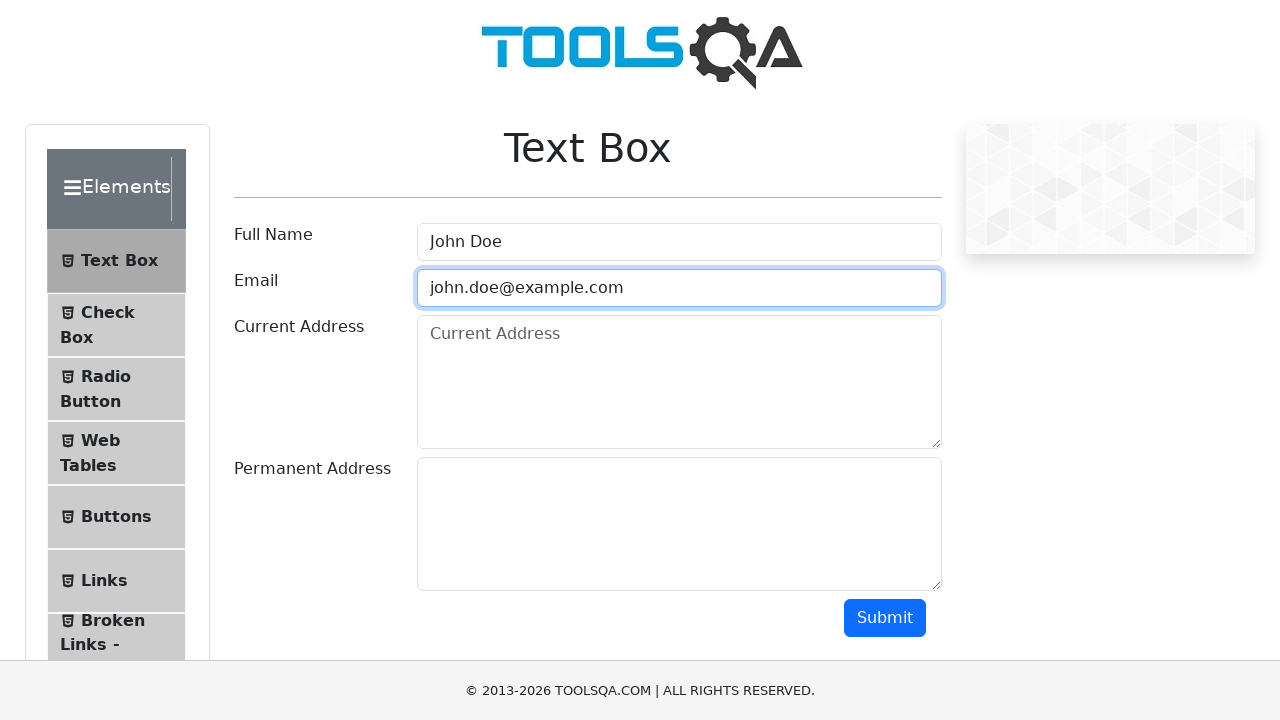

Typed '123 Main St' into current address field on #currentAddress
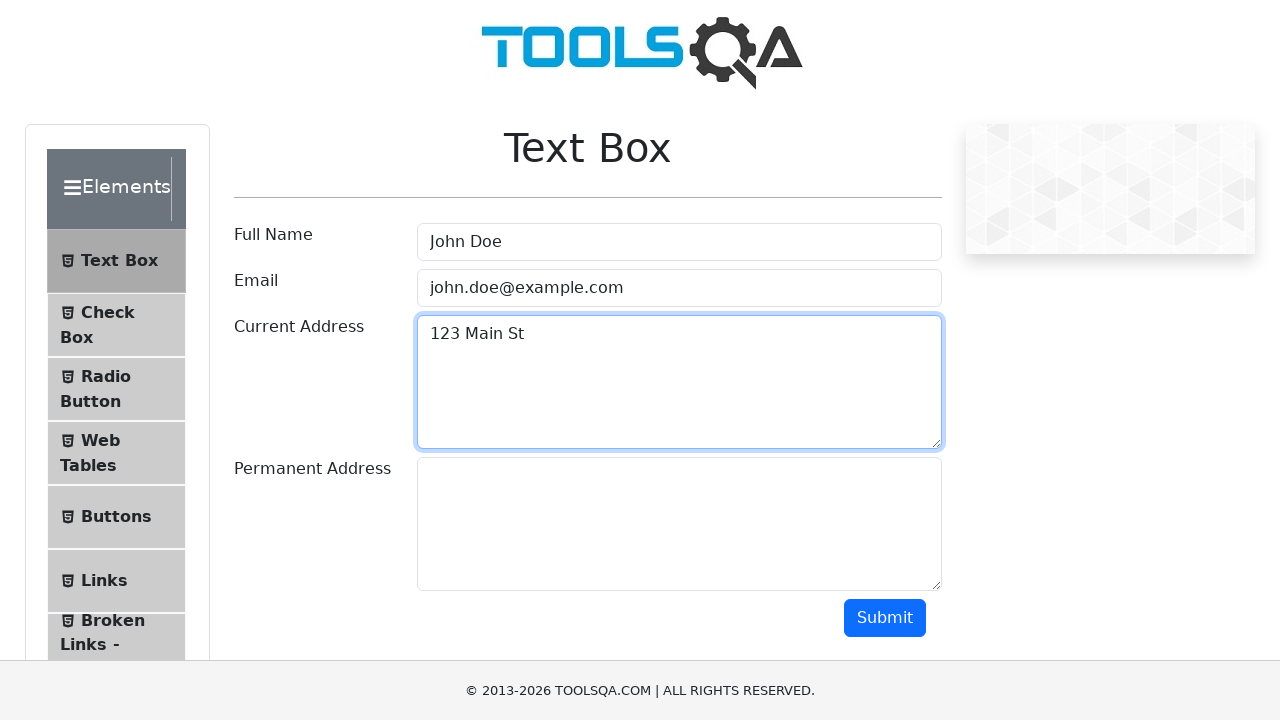

Typed 'Same as current address' into permanent address field on #permanentAddress
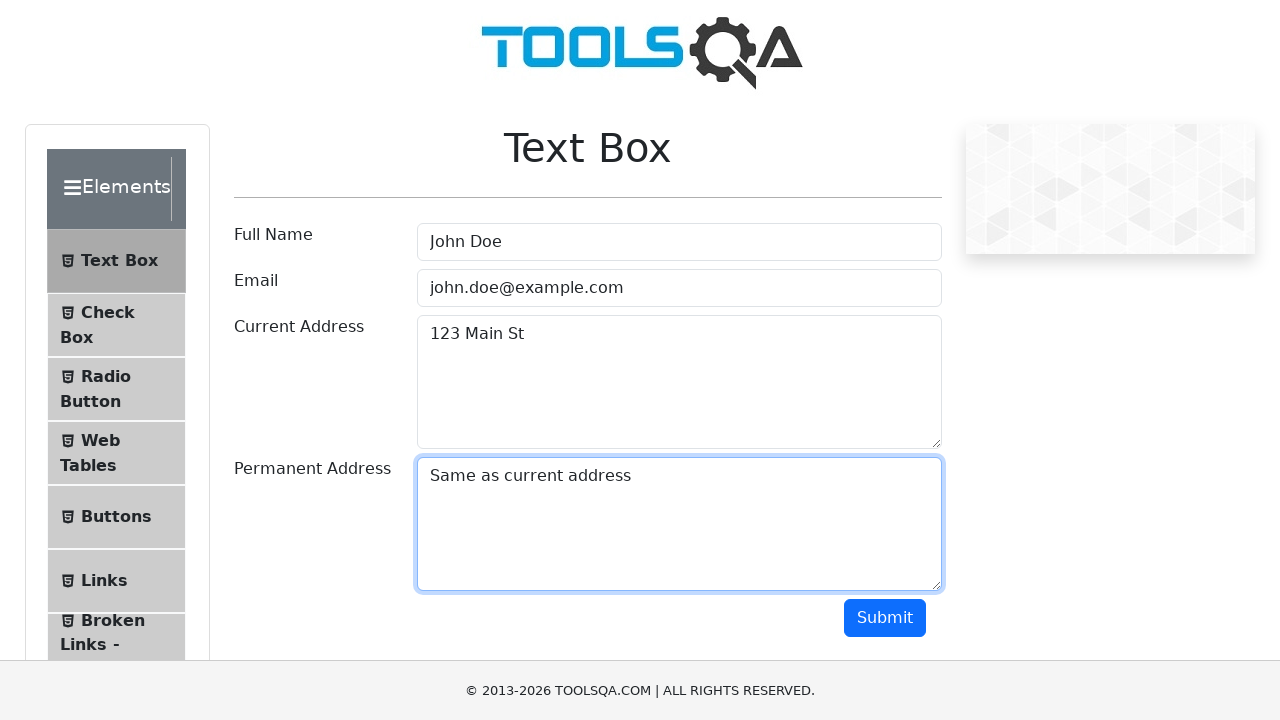

Clicked submit button to submit form at (885, 618) on #submit
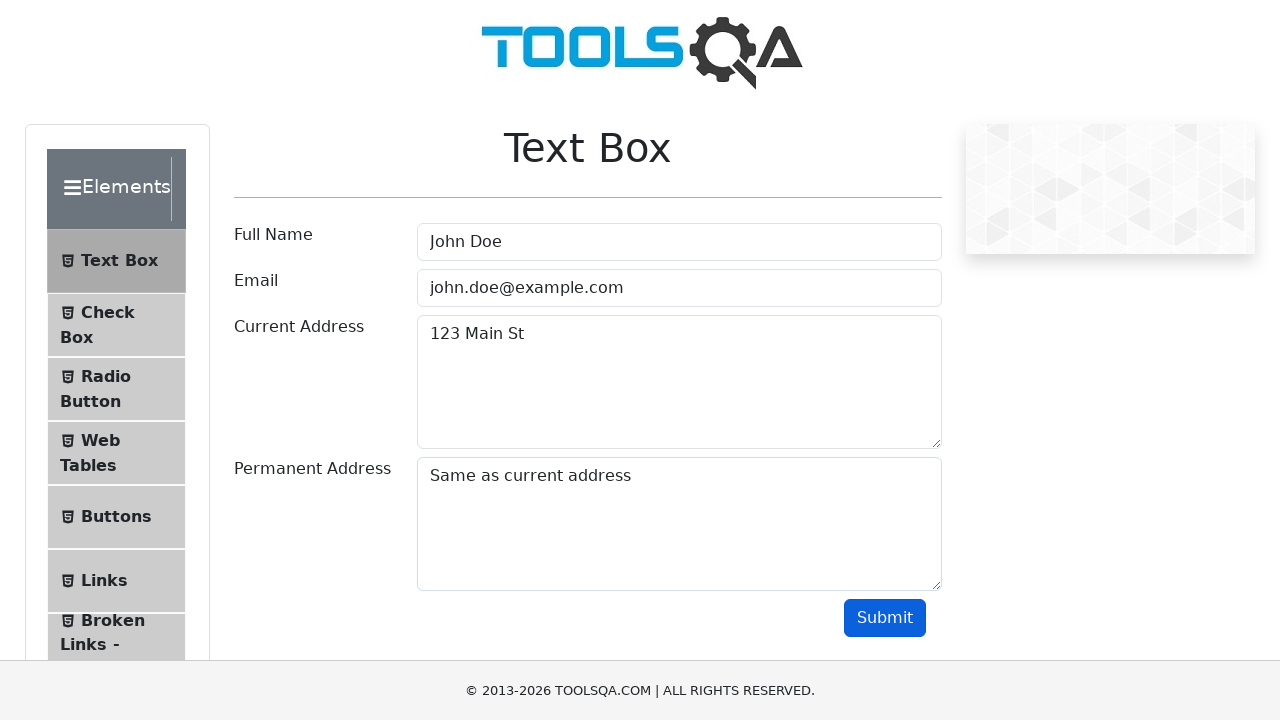

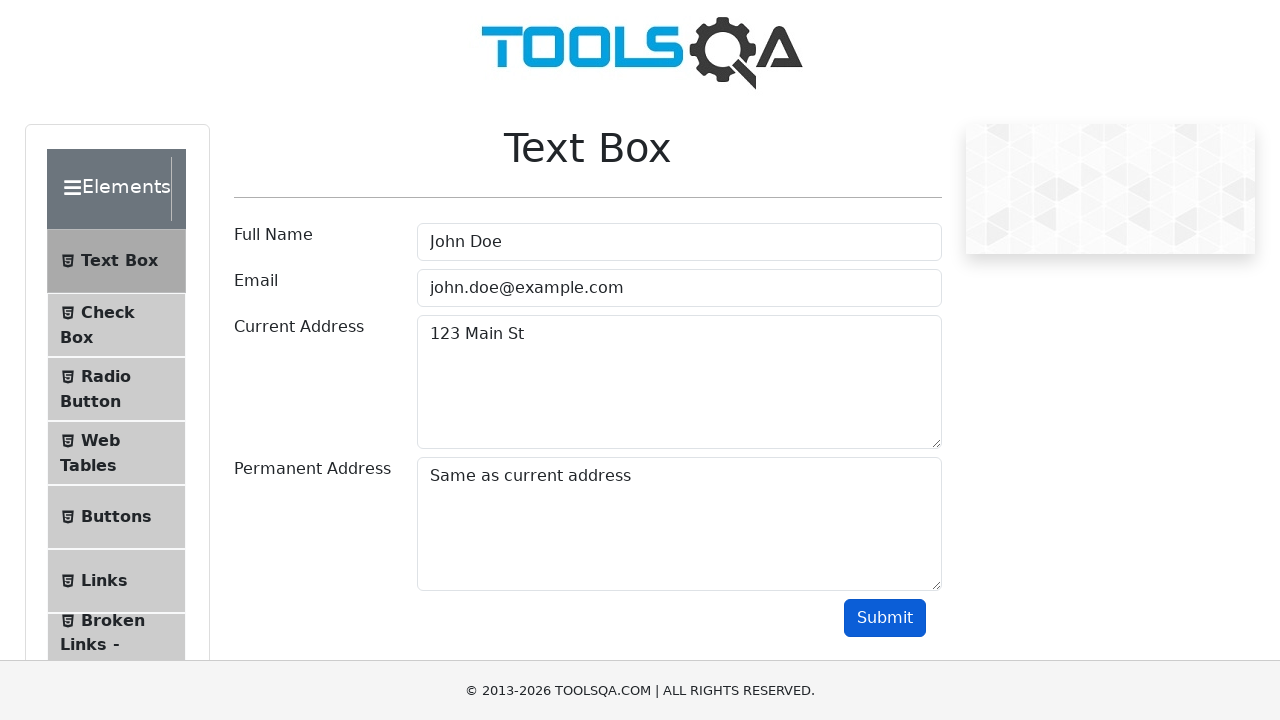